Navigates through a paginated movie listing website, visiting the index page and clicking through to detail pages to verify they load correctly.

Starting URL: https://spa2.scrape.center/page/1

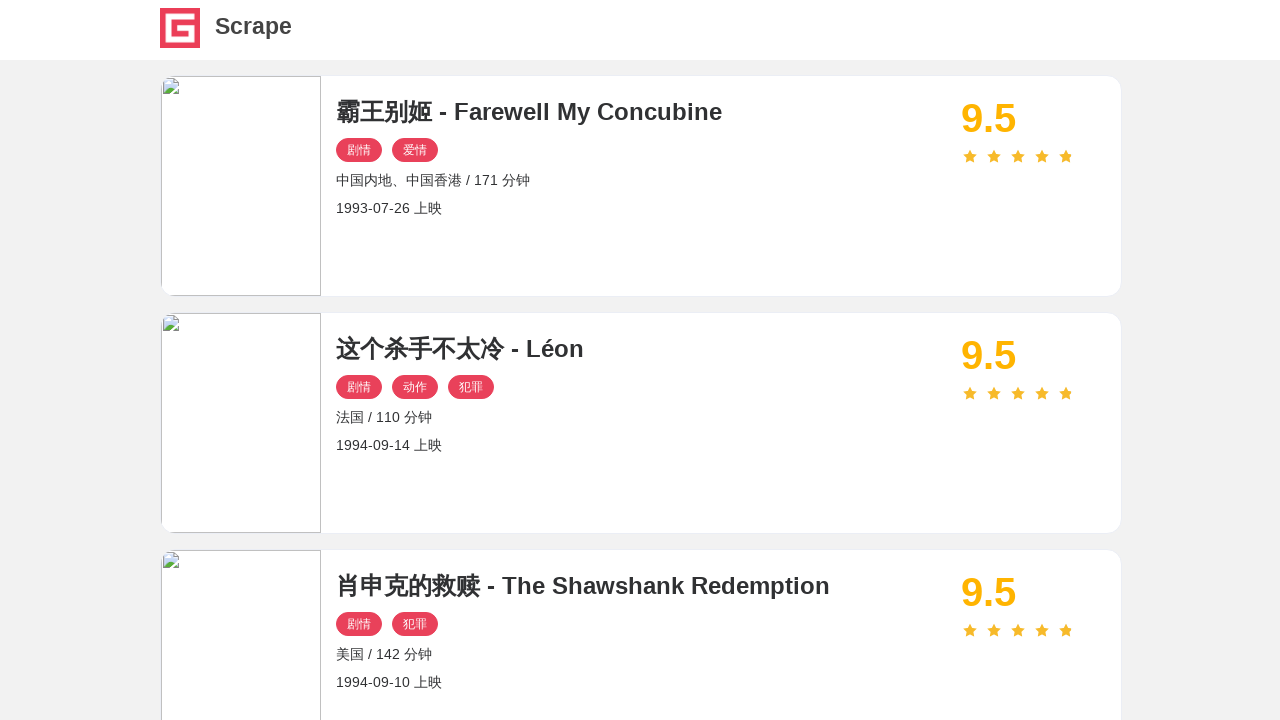

Movie cards loaded on index page 1
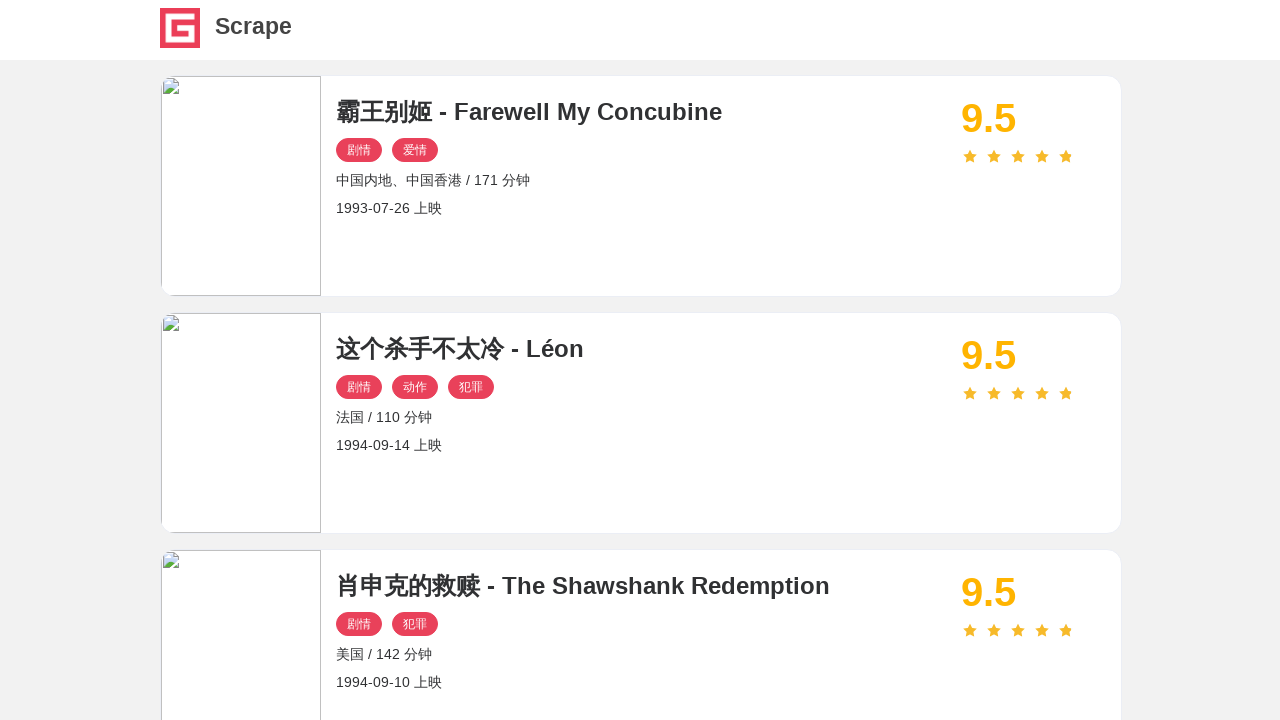

Clicked on first movie link at (641, 112) on div.el-card a.name >> nth=0
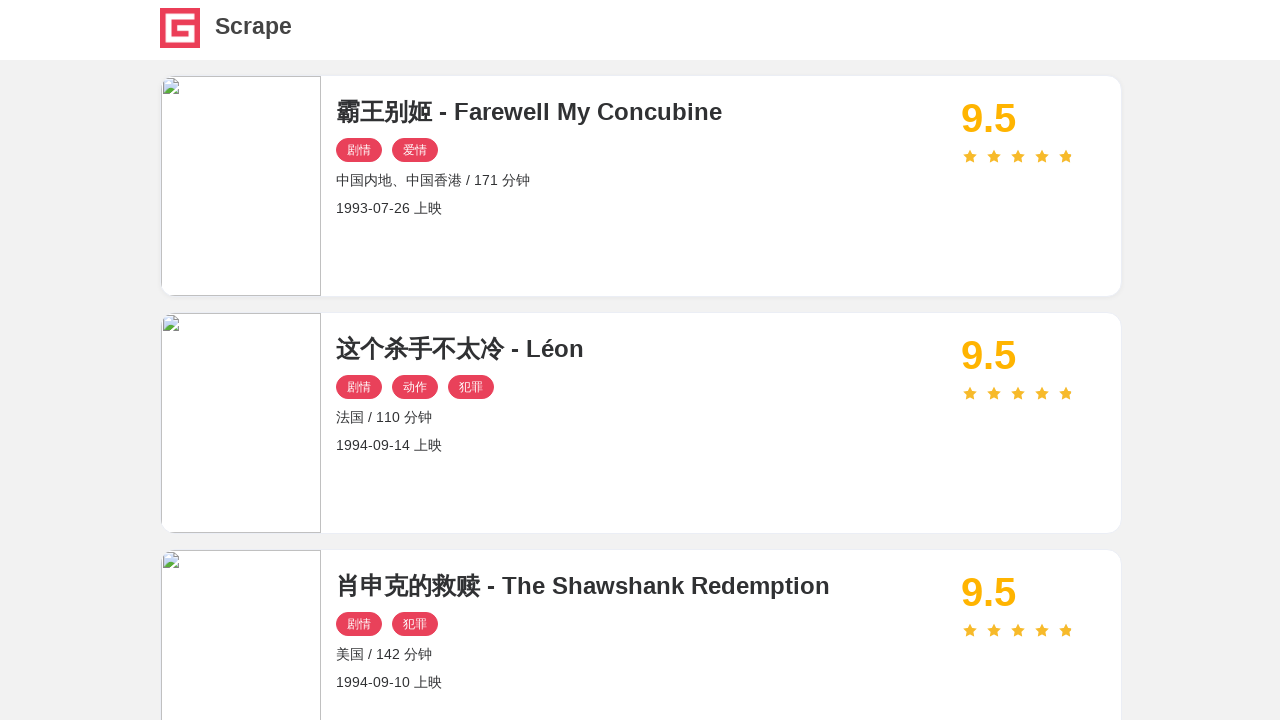

Movie detail page loaded
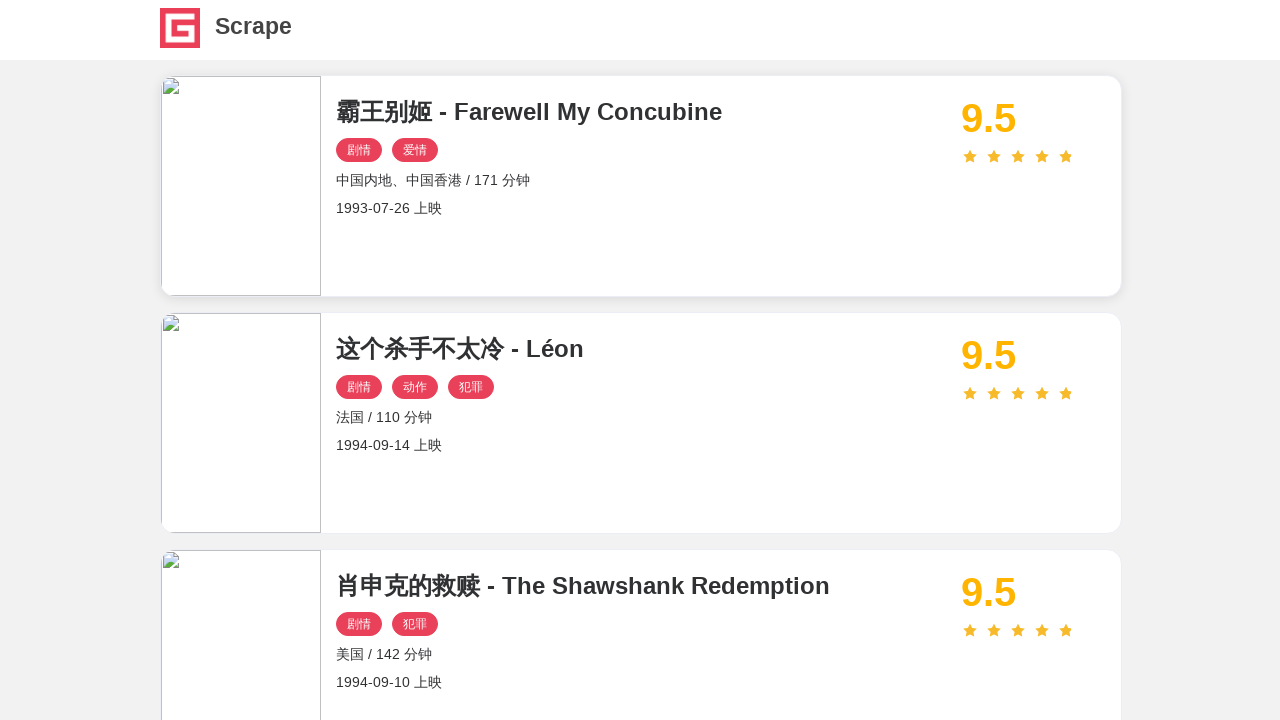

Movie title element found on detail page
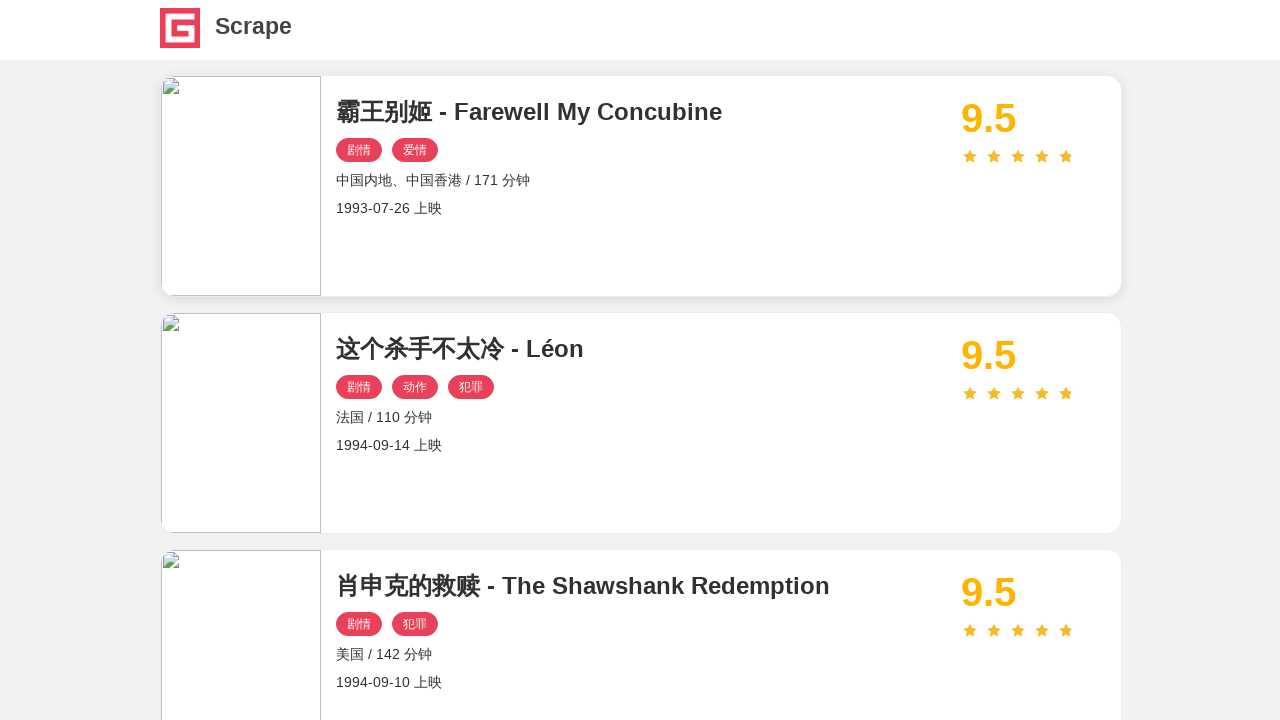

Movie score element found on detail page
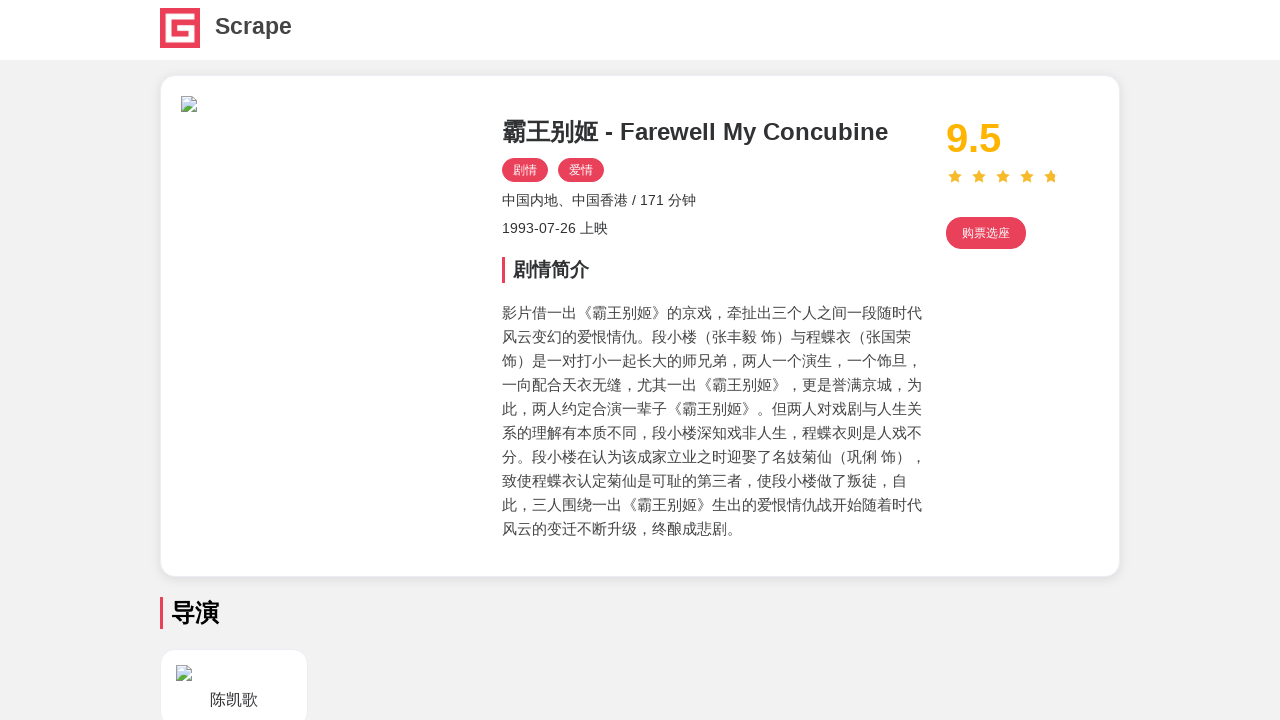

Navigated to page 2 of movie listings
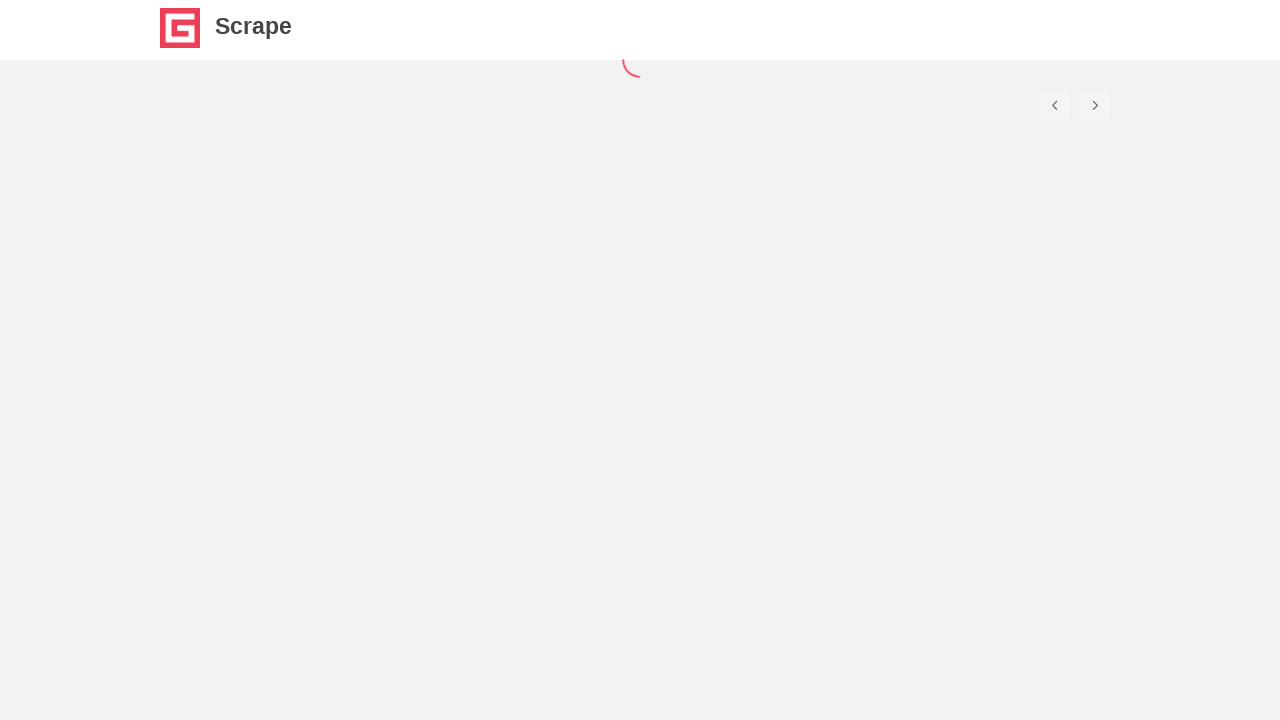

Movie cards loaded on index page 2
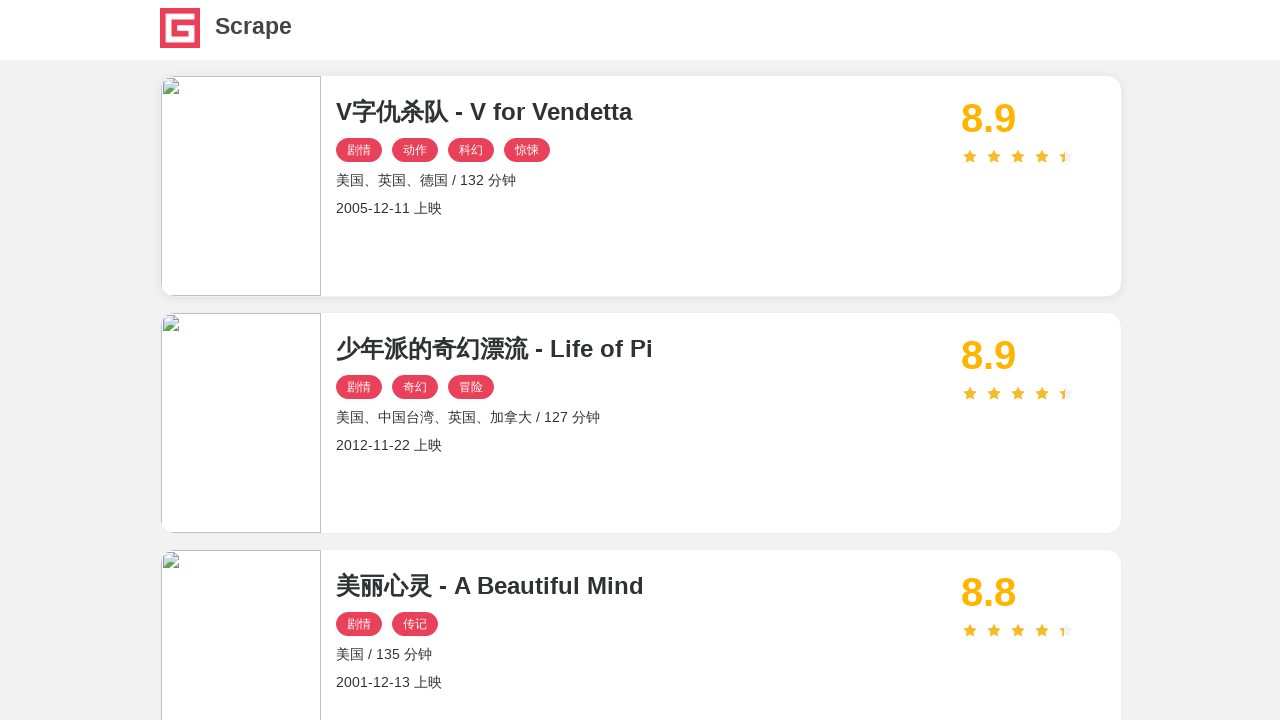

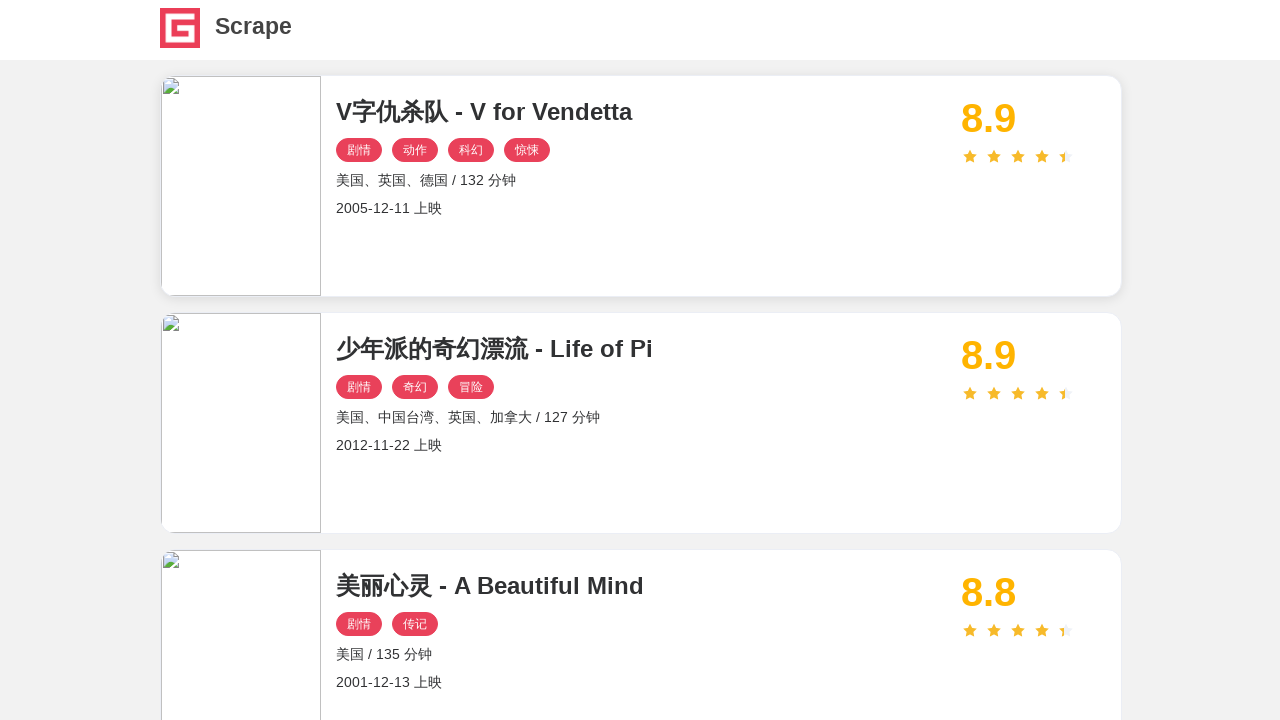